Tests Add/Remove Elements page by navigating to it

Starting URL: http://the-internet.herokuapp.com/

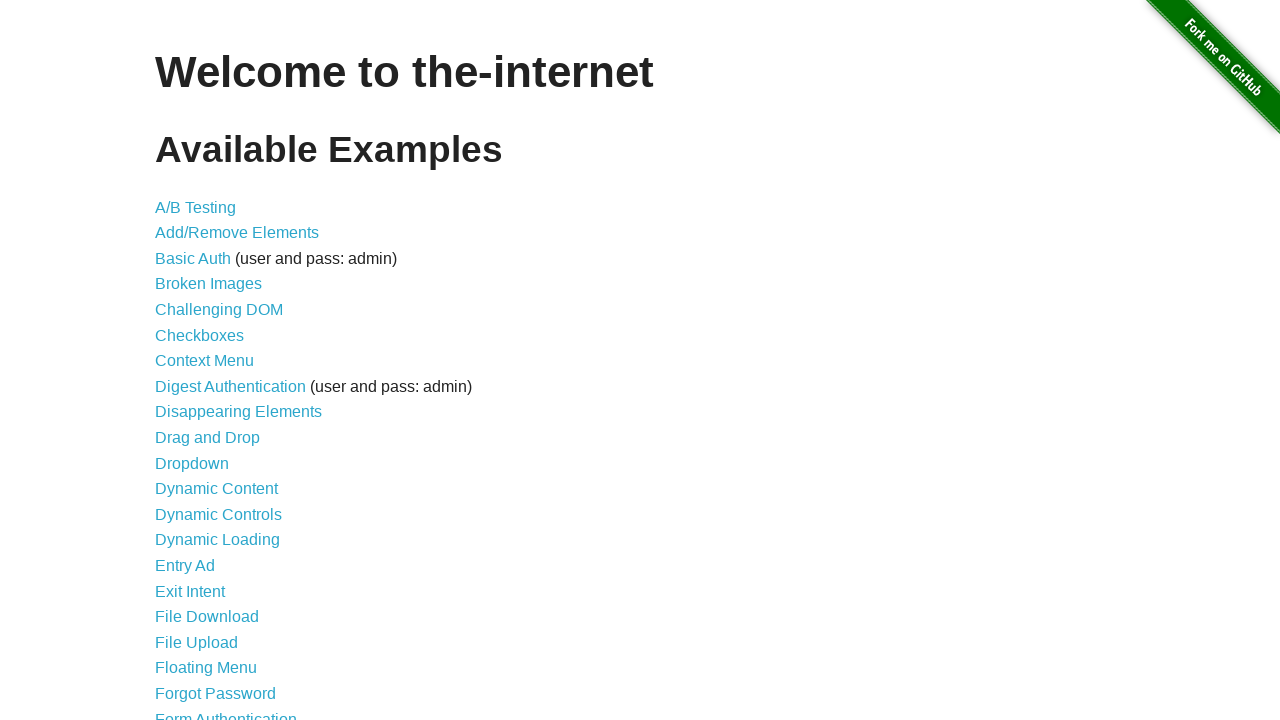

Navigated to The Internet homepage
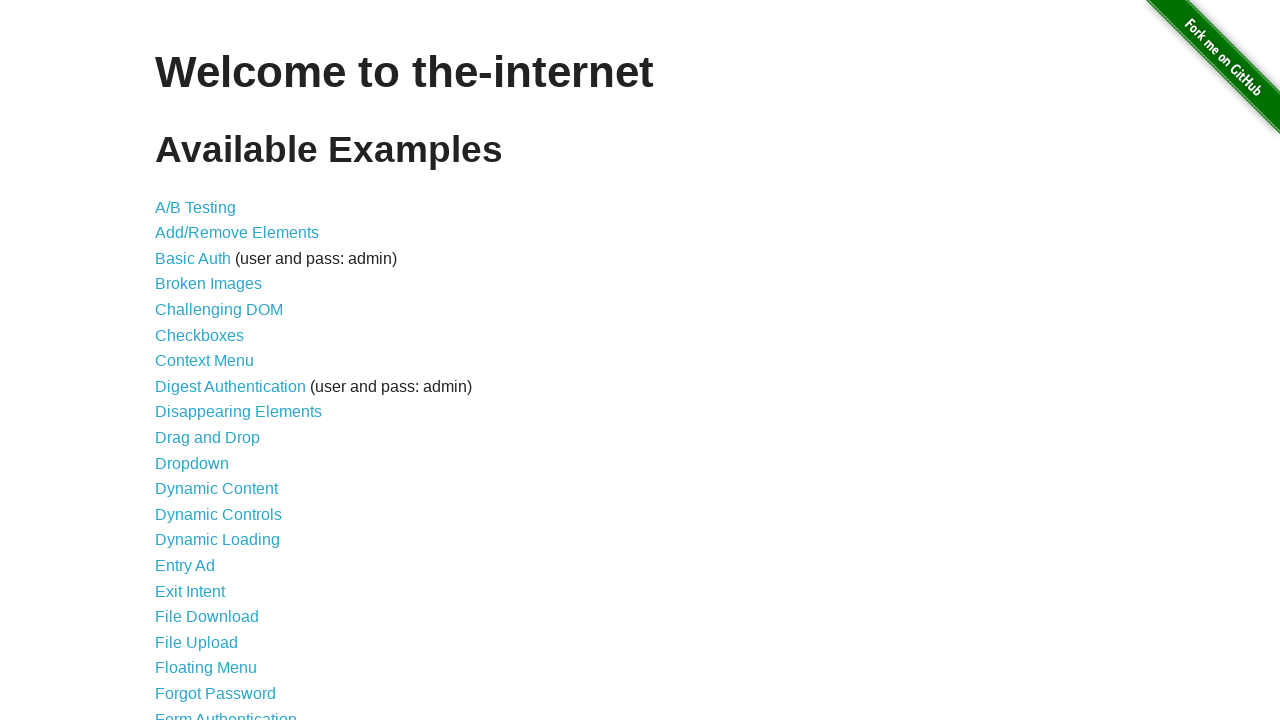

Clicked on Add/Remove Elements link at (237, 233) on text='Add/Remove Elements'
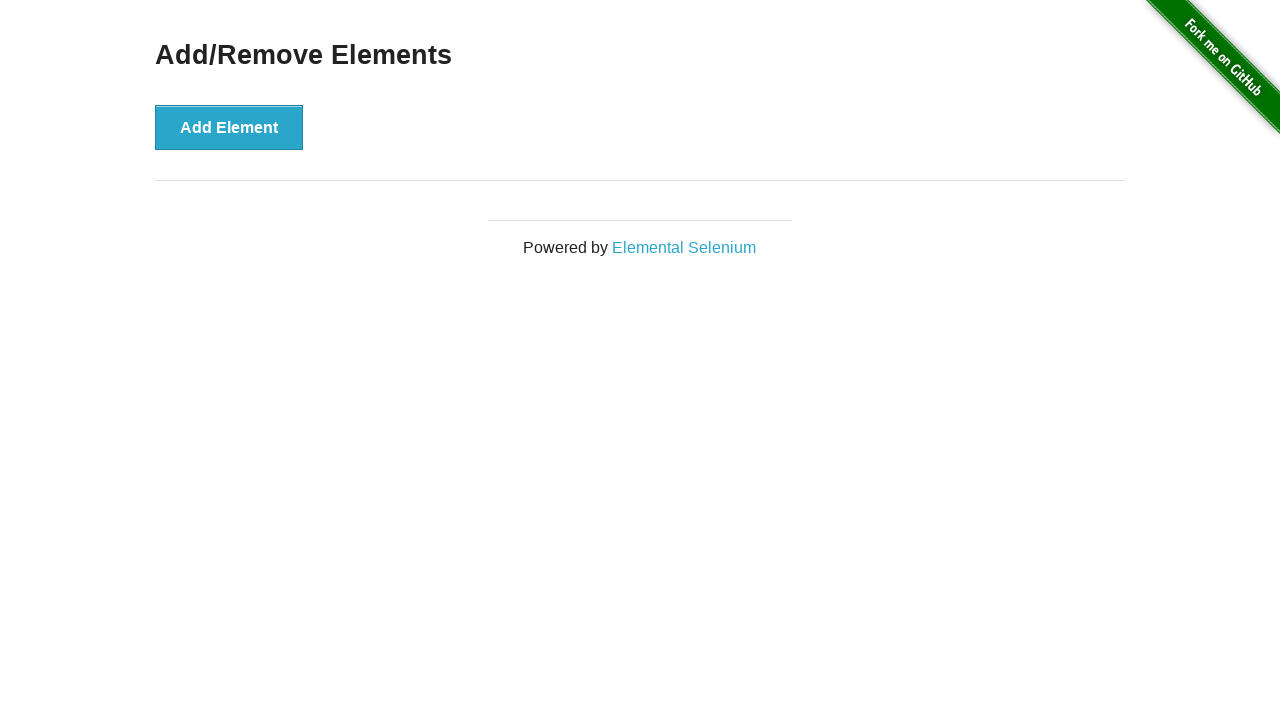

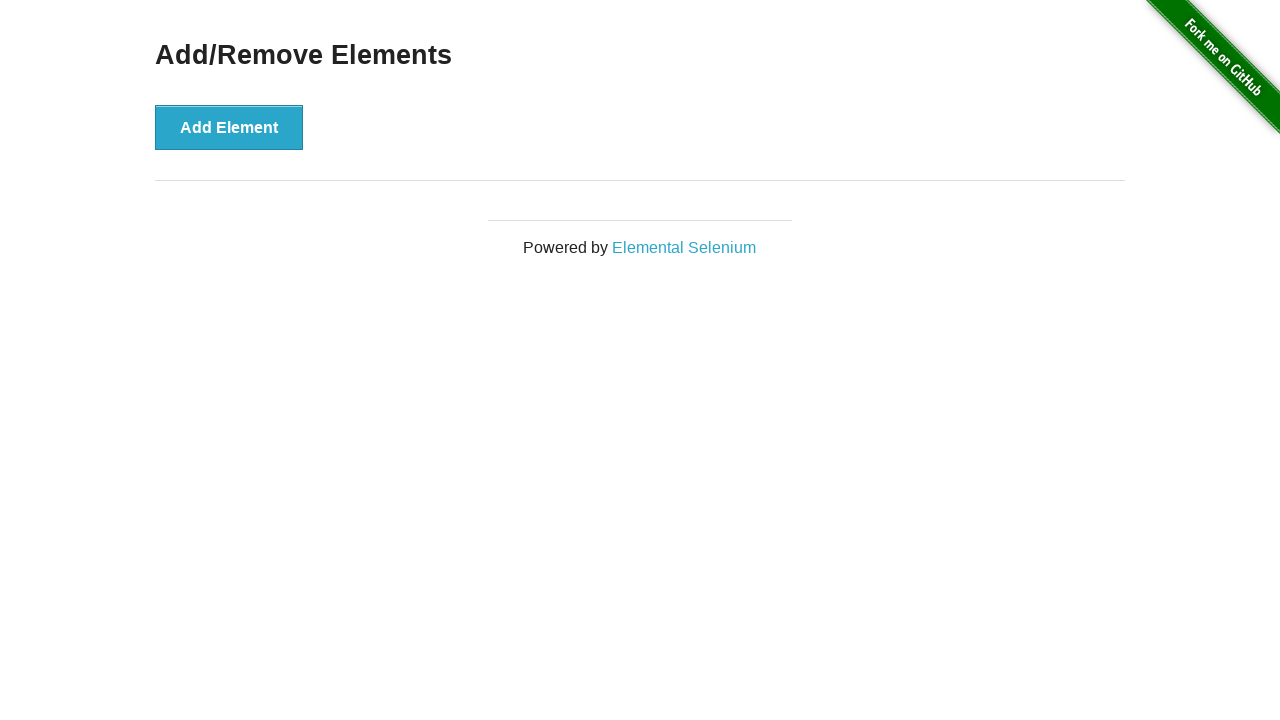